Tests various mouse interaction capabilities including left click, double click, right click, and hover actions on different button elements

Starting URL: https://testkru.com/Elements/Buttons

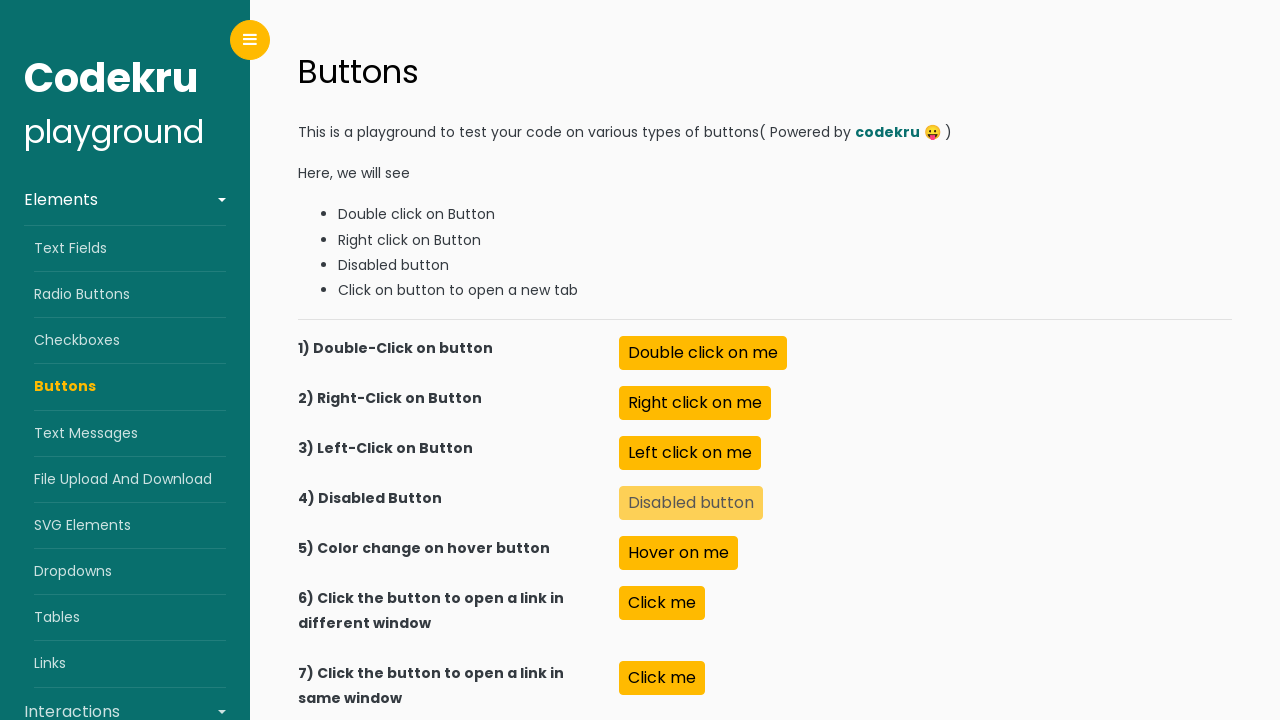

Located left click button element
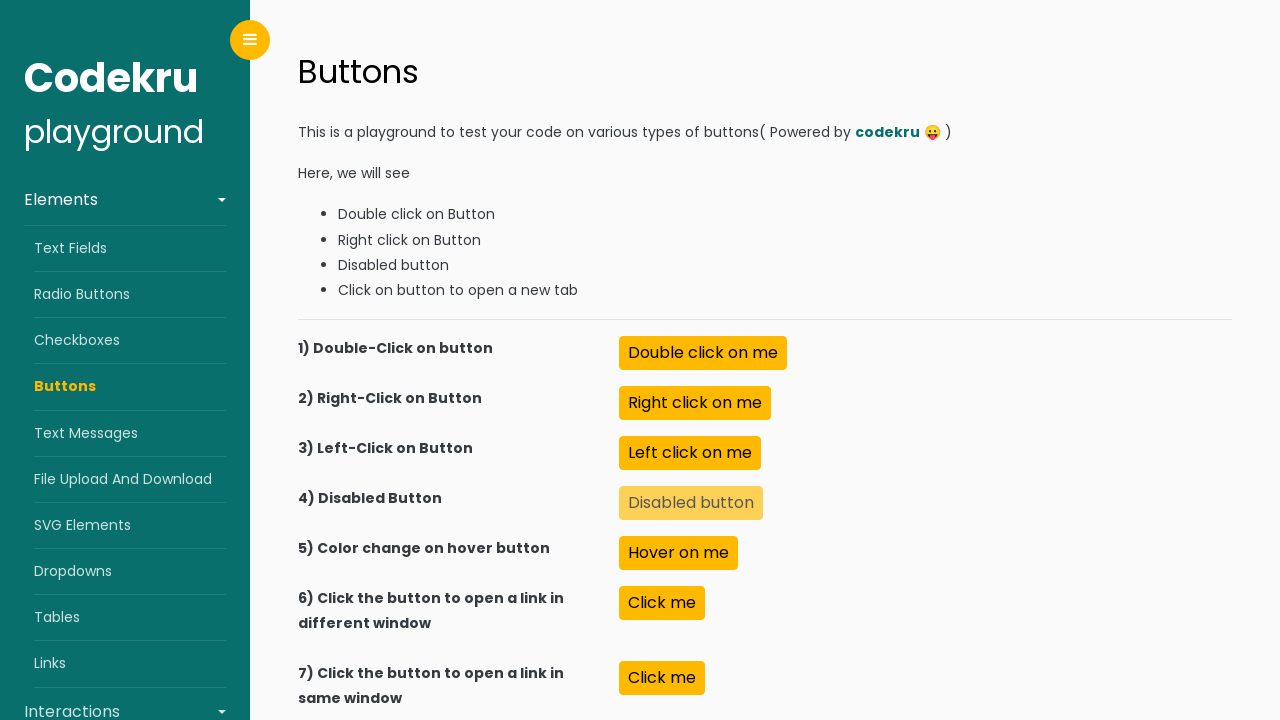

Located double click button element
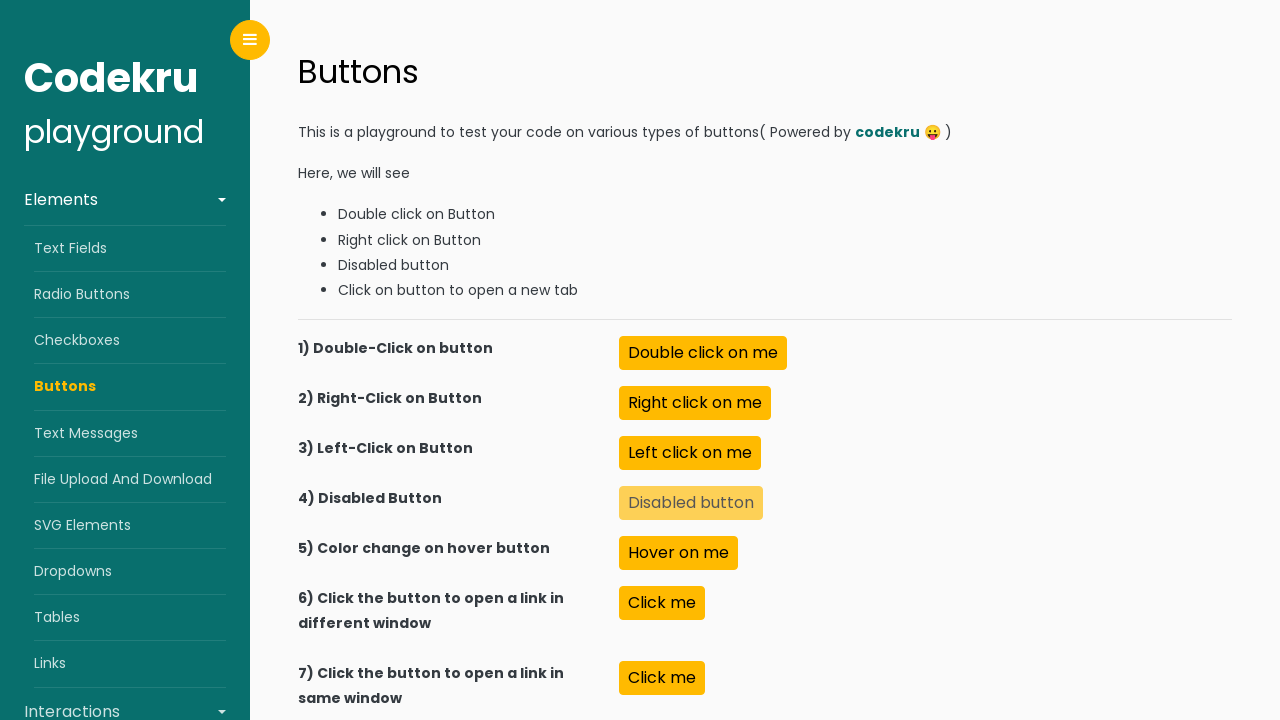

Located right click button element
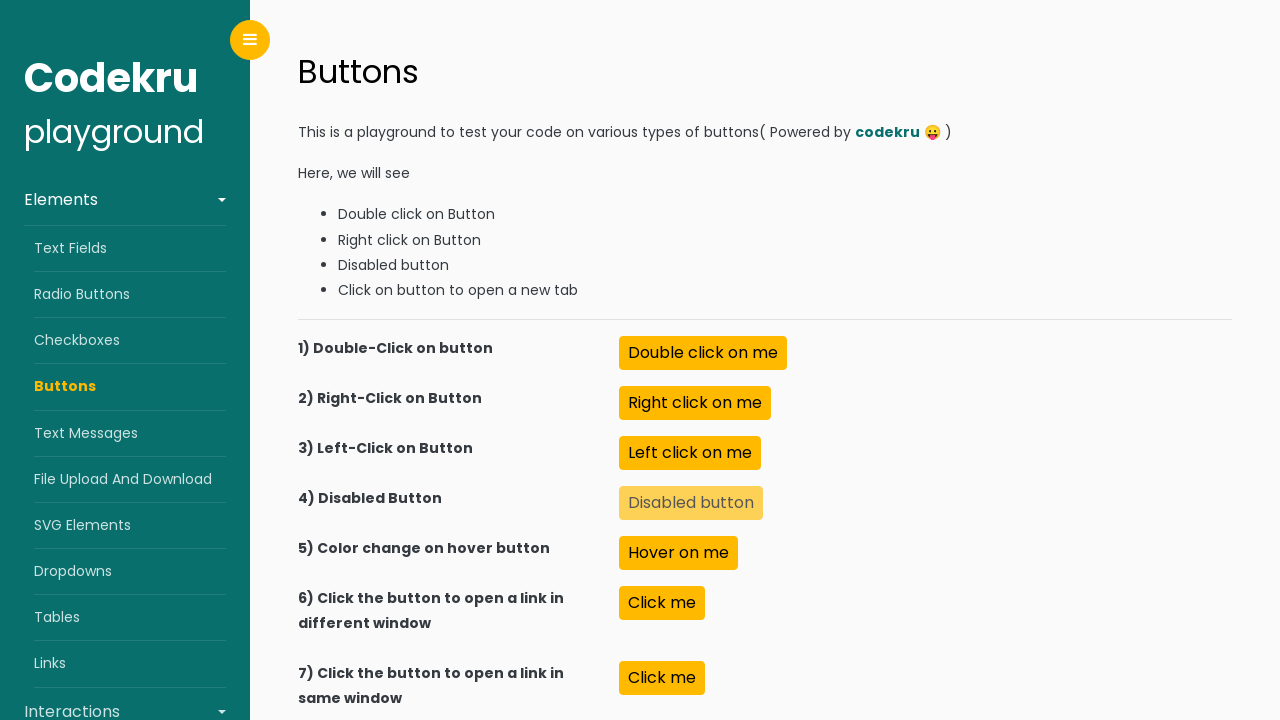

Located hover button element
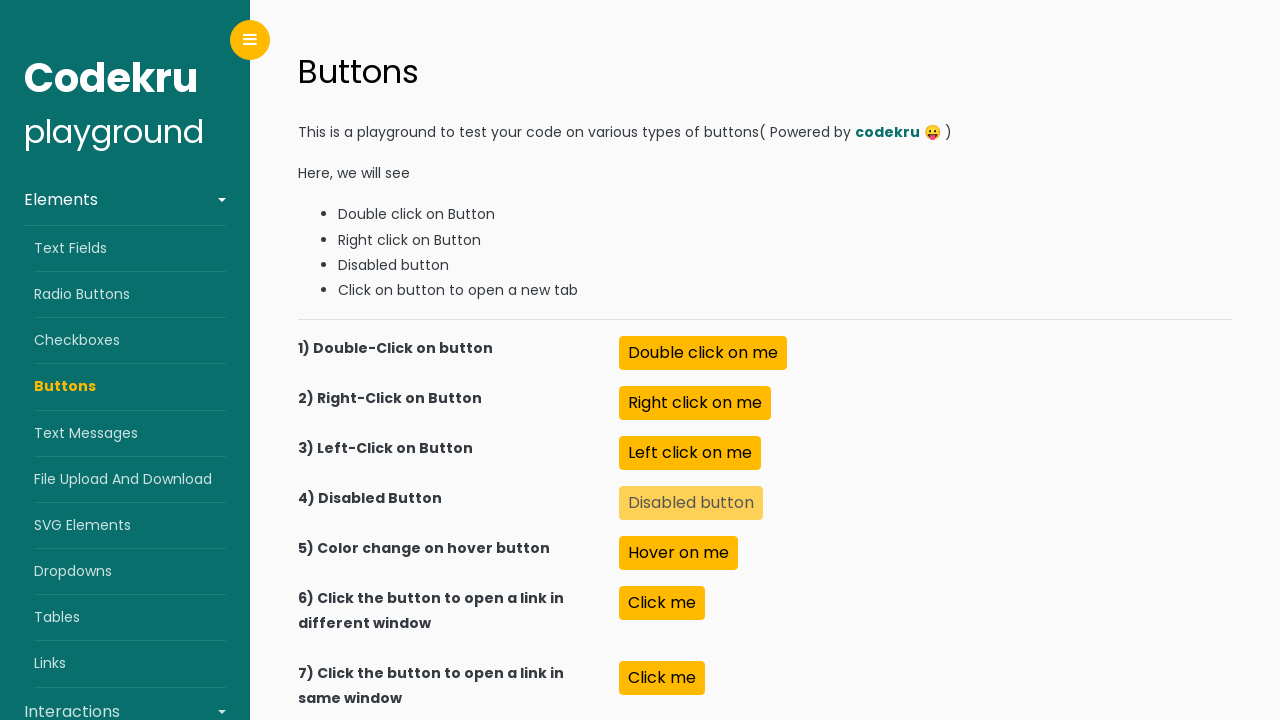

Performed left click on left button at (690, 453) on button#leftClick
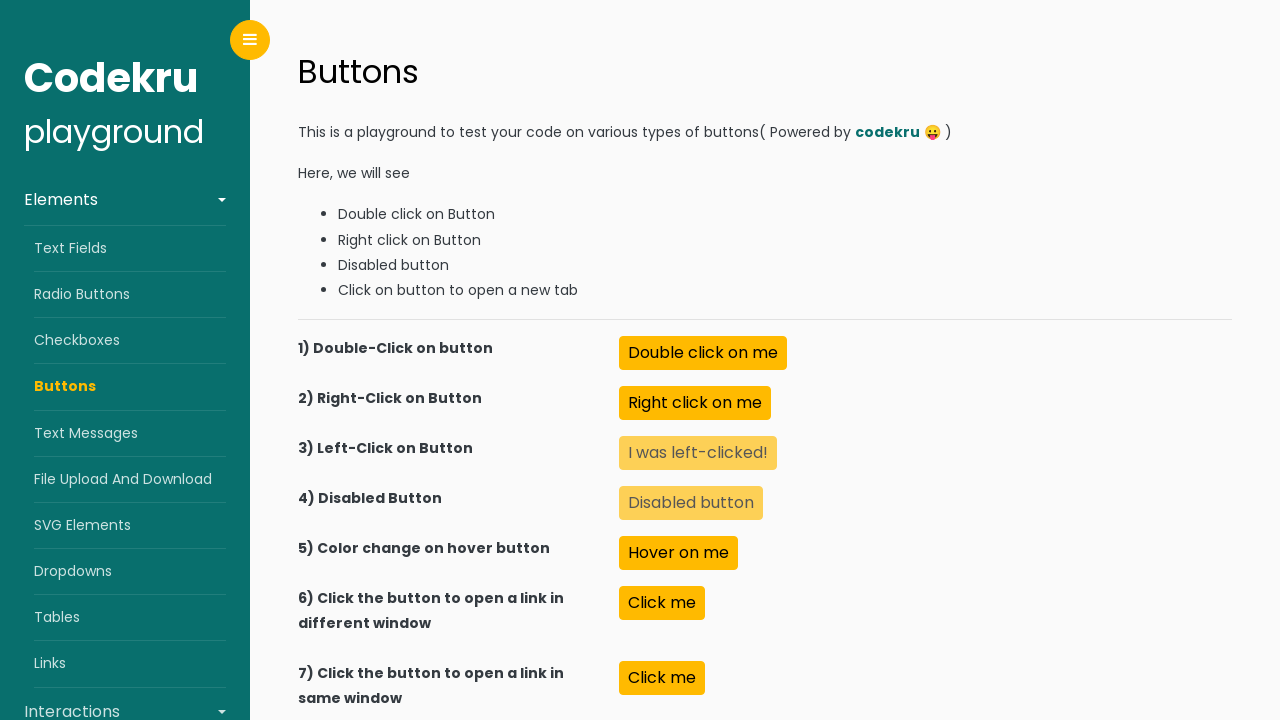

Performed double click on double button at (703, 353) on button#doubleClick
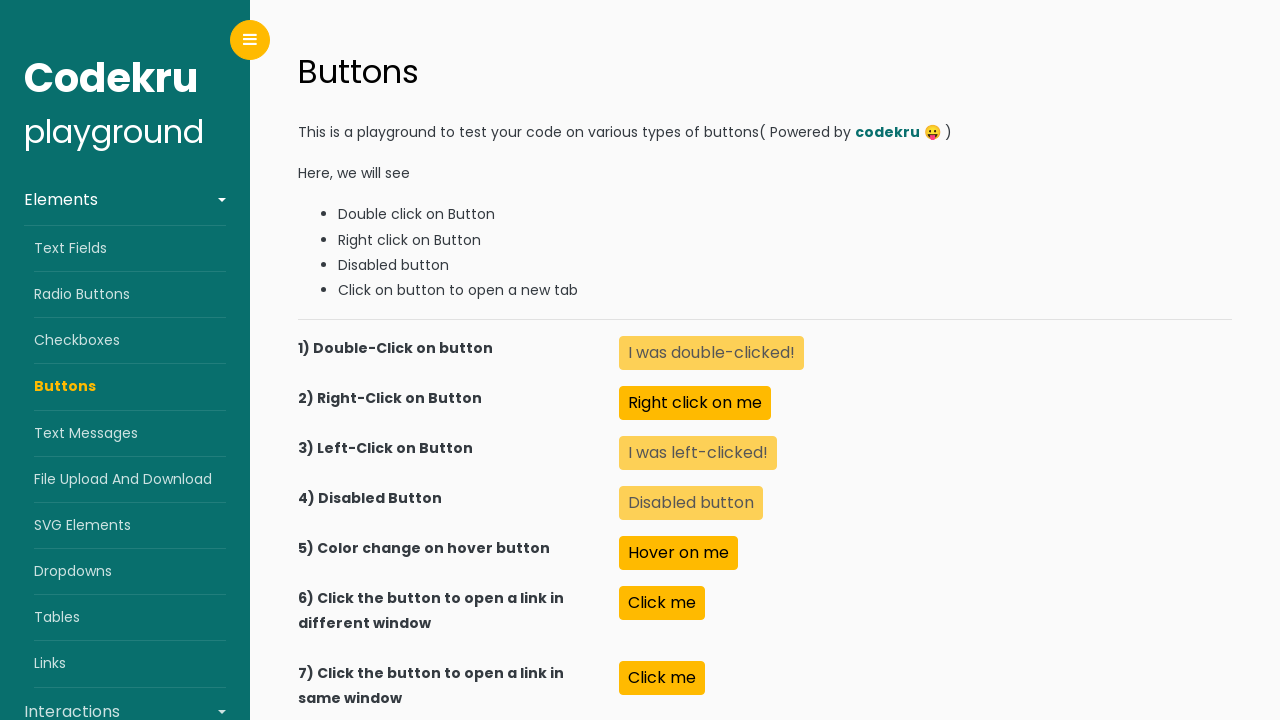

Performed right click on right button at (695, 403) on button#rightClick
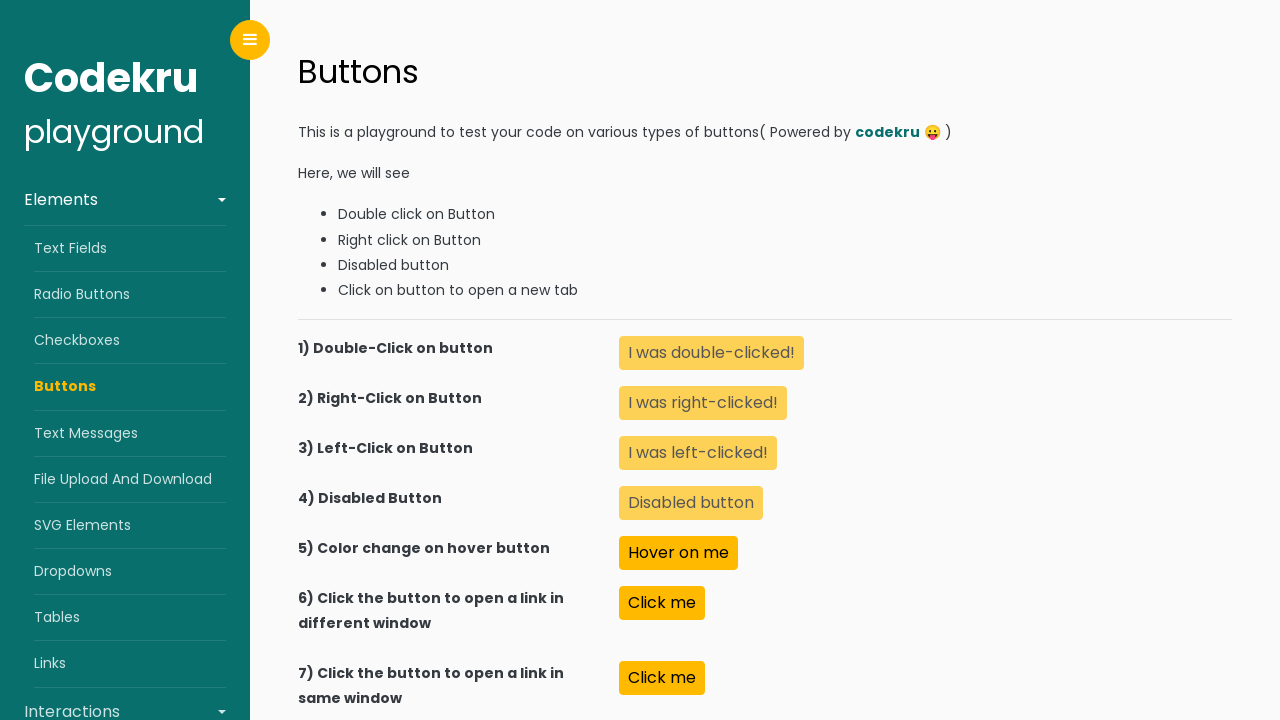

Hovered over color change button at (679, 553) on button#colorChangeOnHover
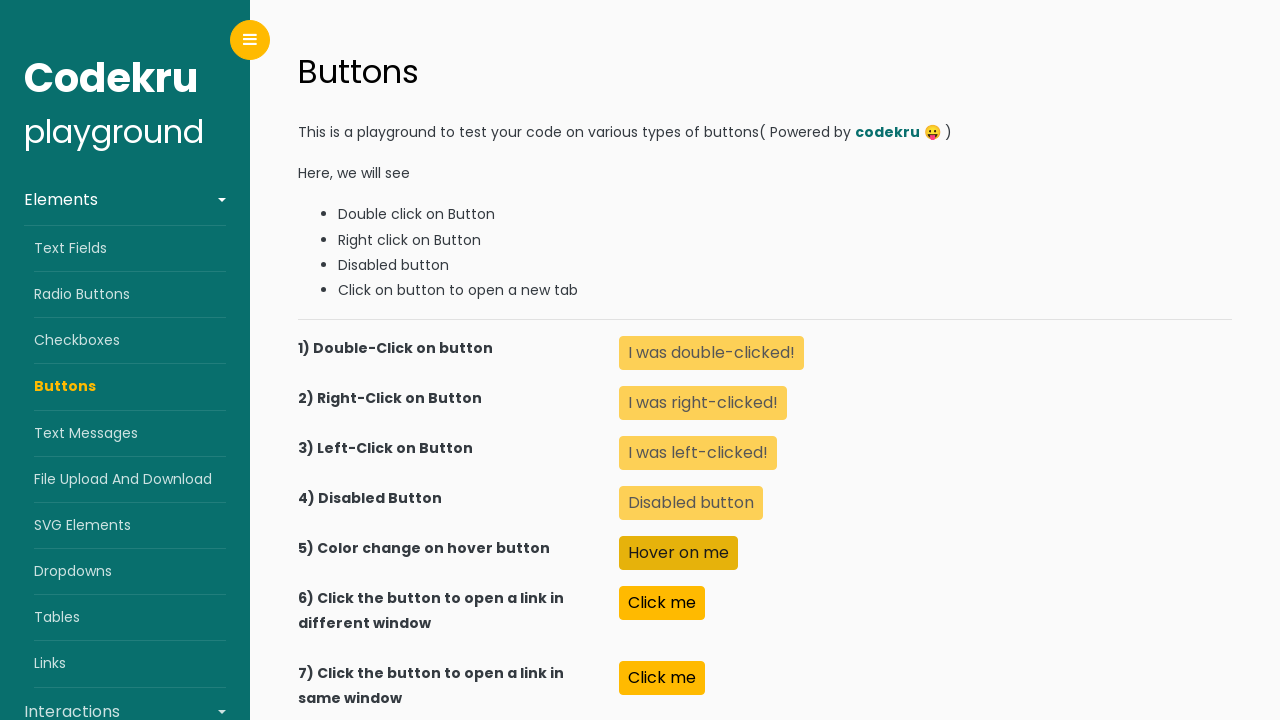

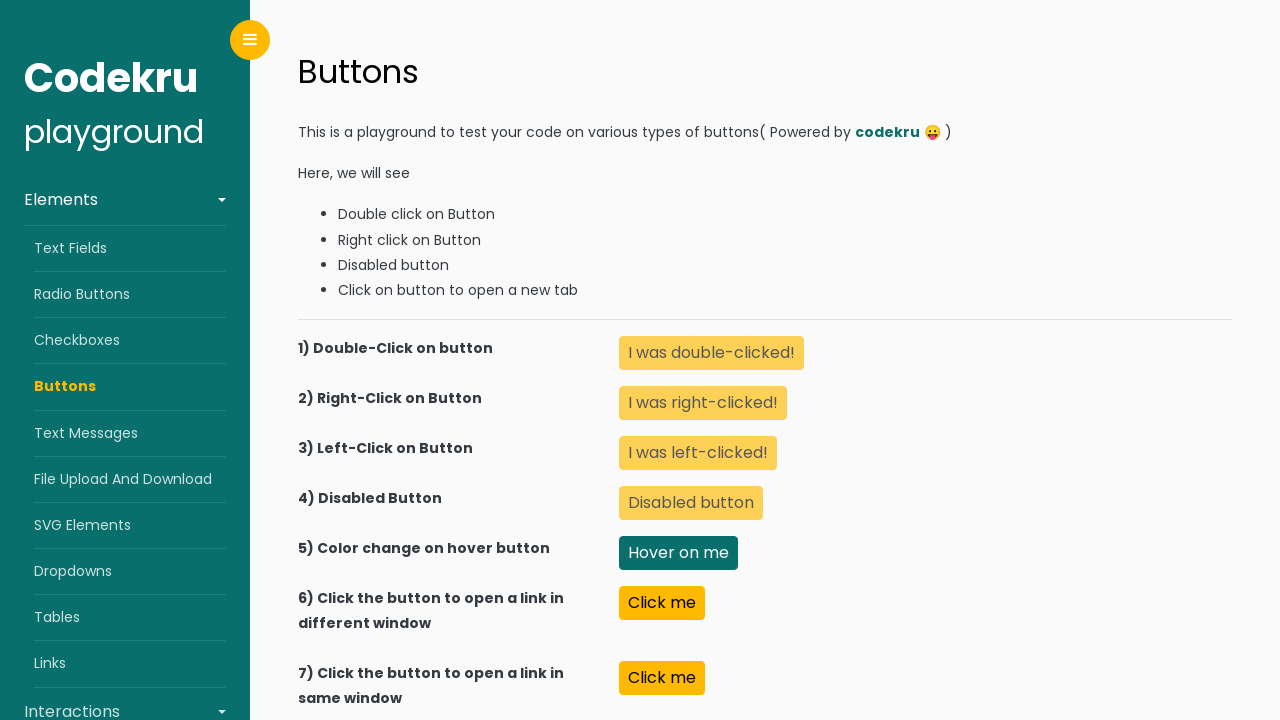